Tests the banner carousel controls on the homepage by clicking the right arrow, left arrow, and indicator circles to navigate between slides.

Starting URL: https://adoring-pasteur-3ae17d.netlify.app/index.html

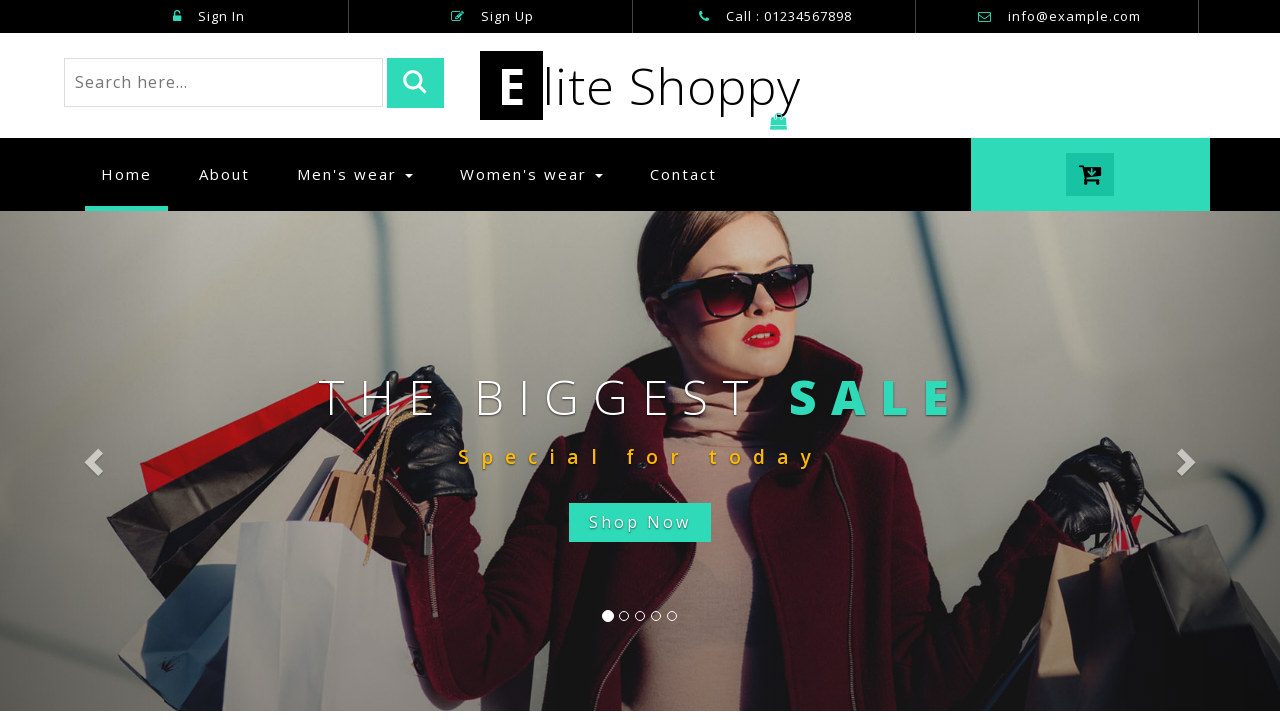

Carousel controls are visible and loaded
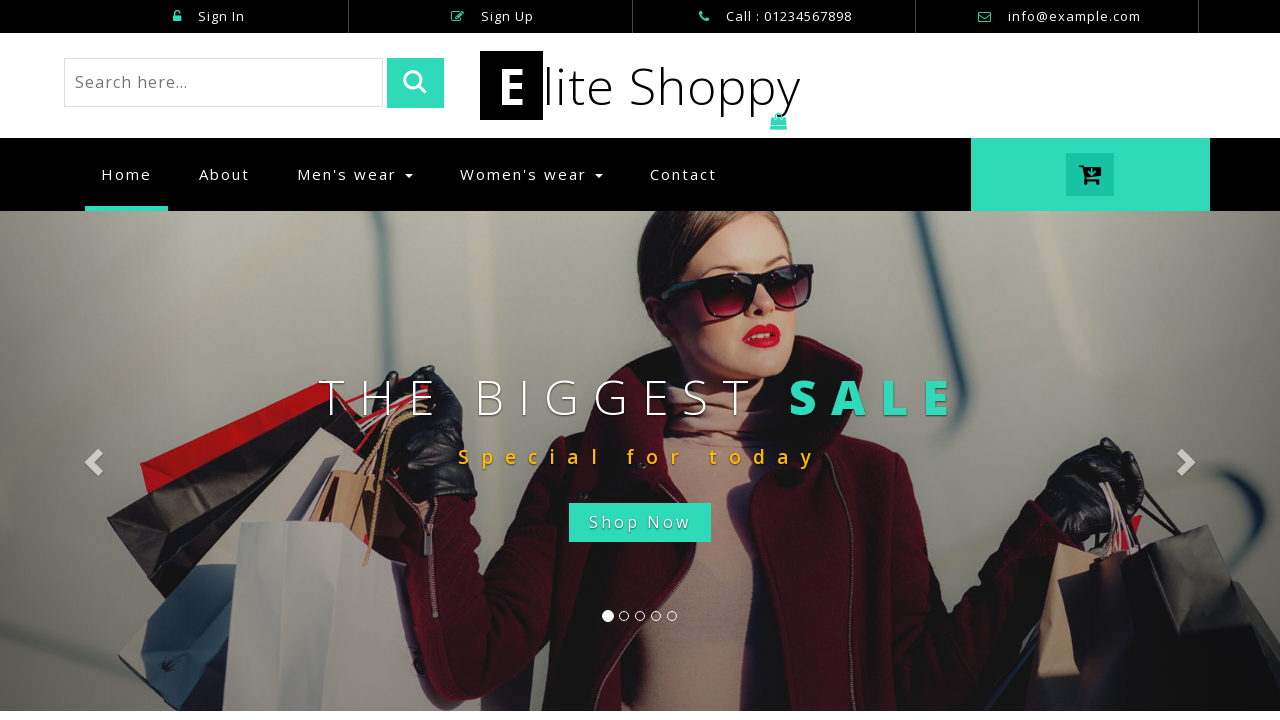

Clicked right arrow to navigate to next slide at (1184, 461) on a.right.carousel-control
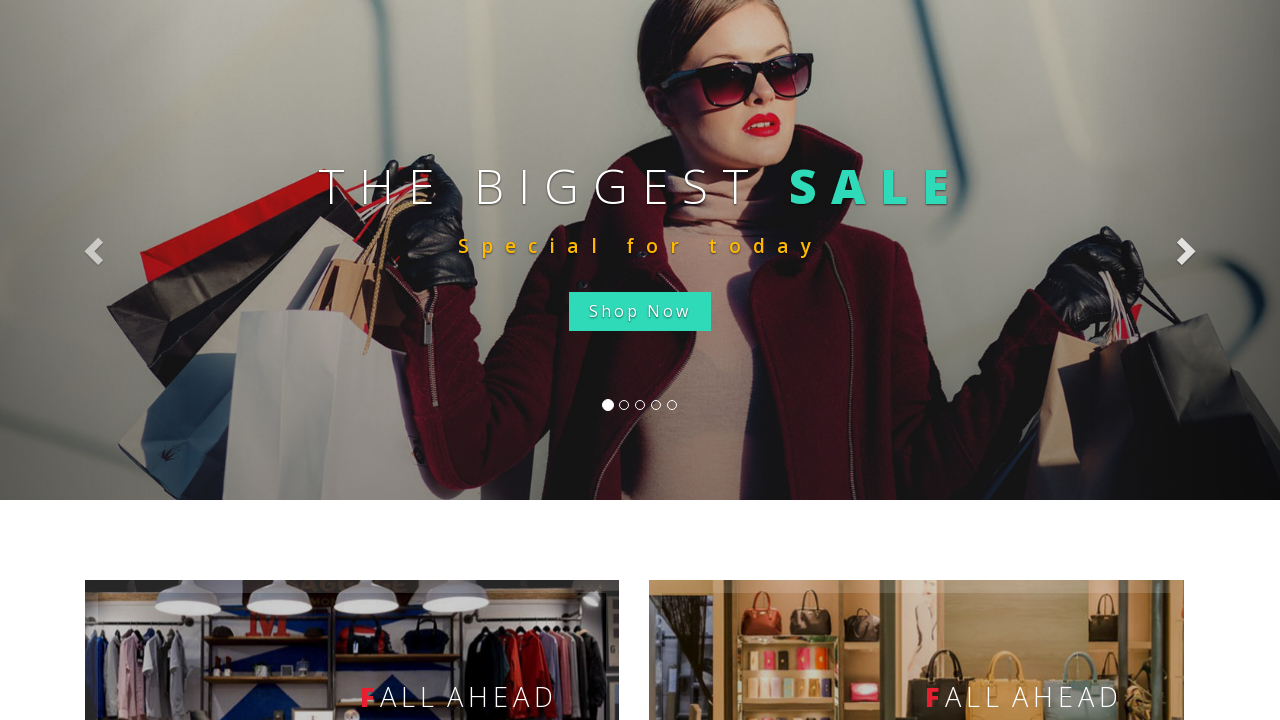

Waited for slide transition animation to complete
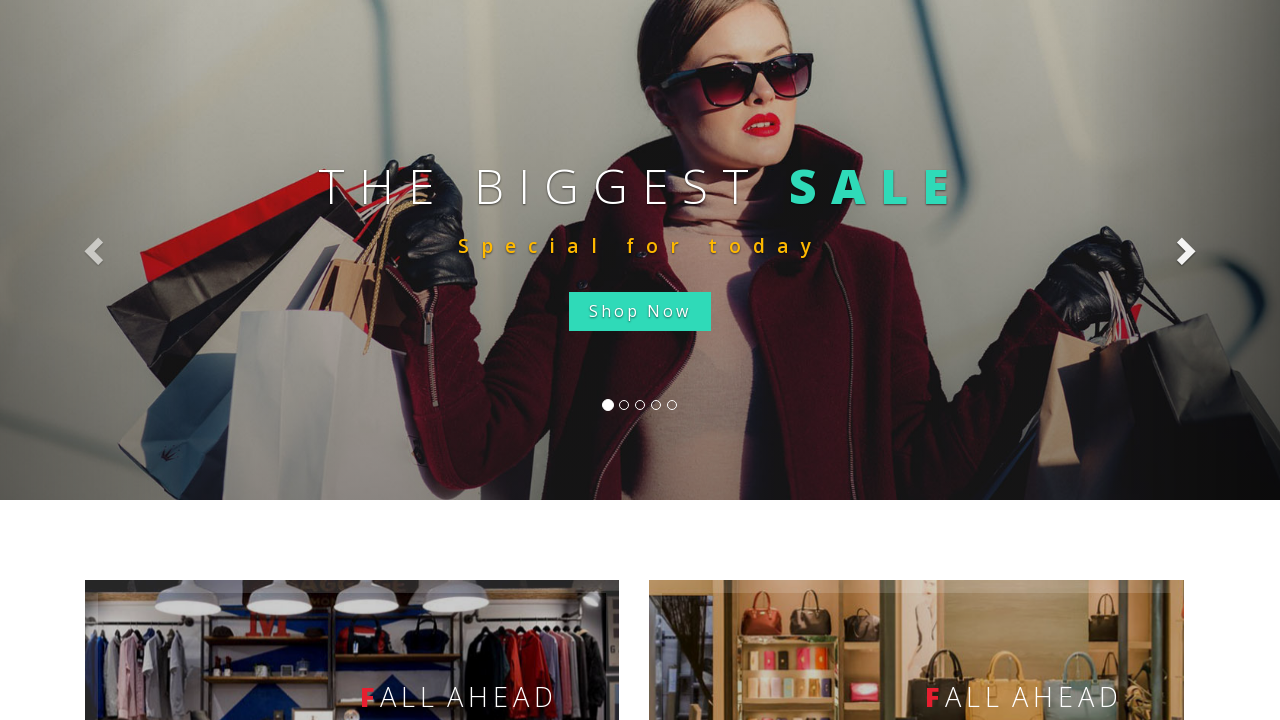

Clicked left arrow to navigate to previous slide at (96, 250) on a.left.carousel-control
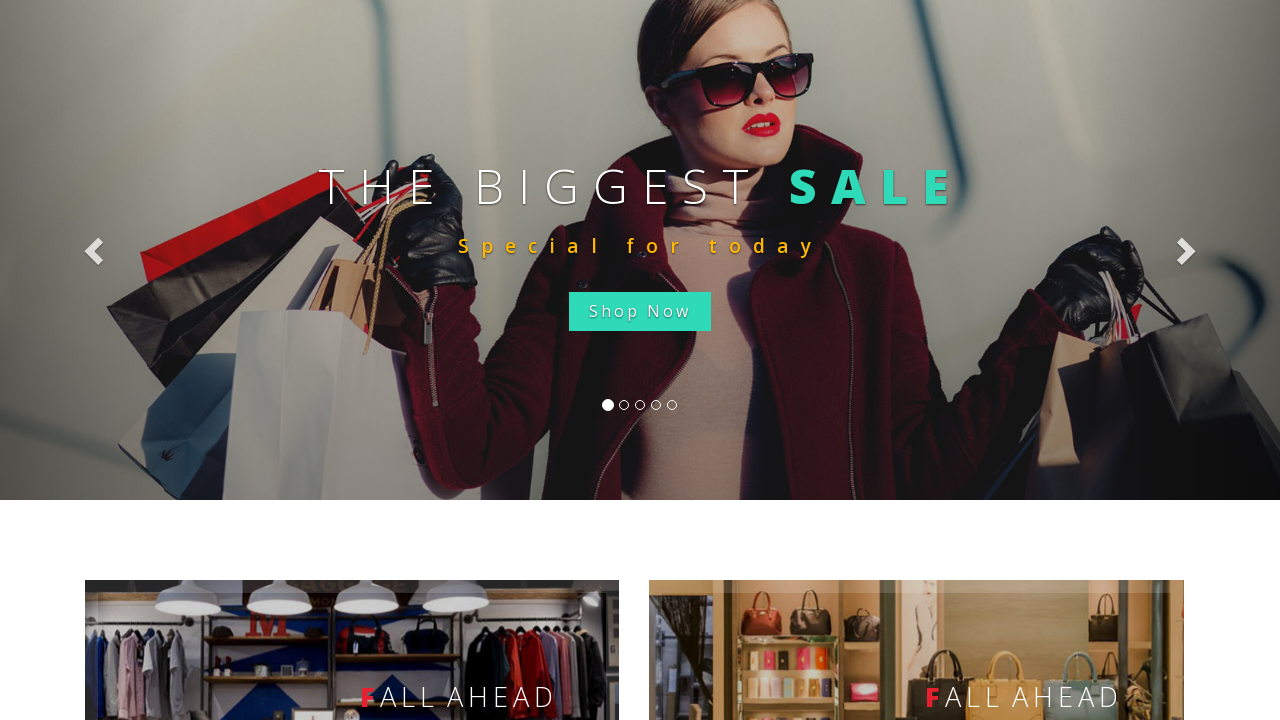

Waited for slide transition animation to complete
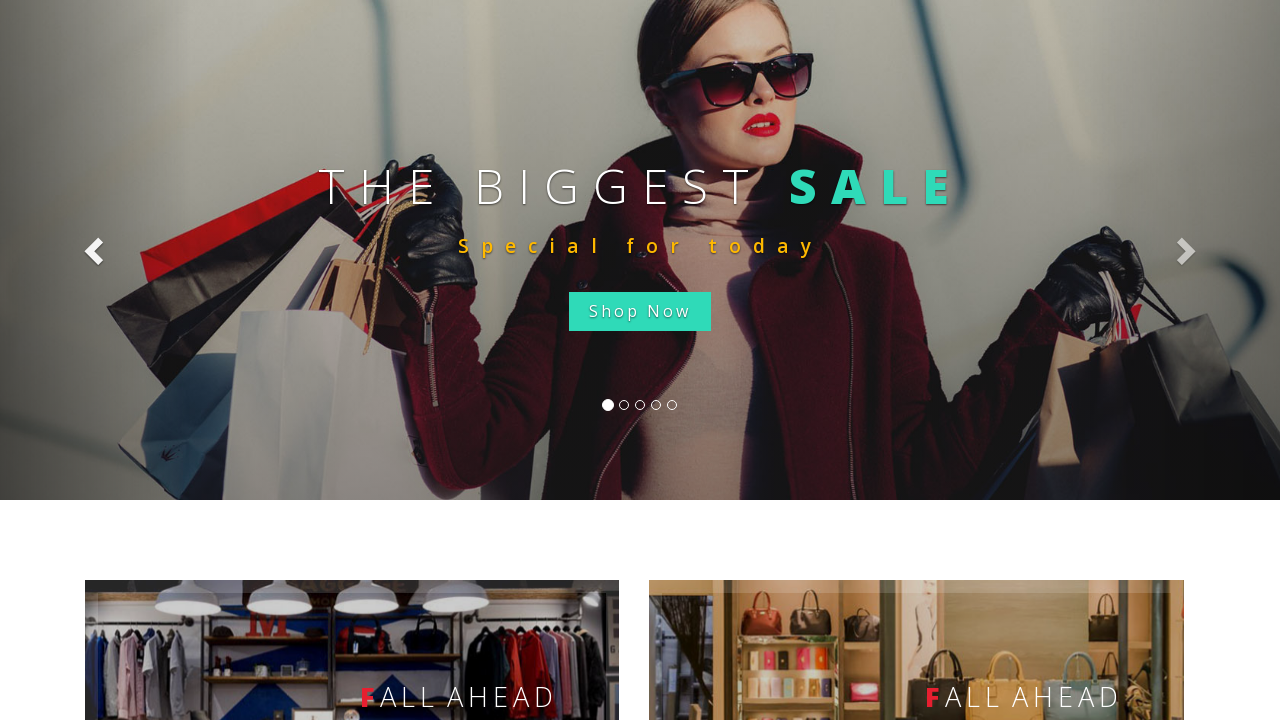

Clicked on a carousel indicator circle to navigate to specific slide at (608, 405) on ol.carousel-indicators li
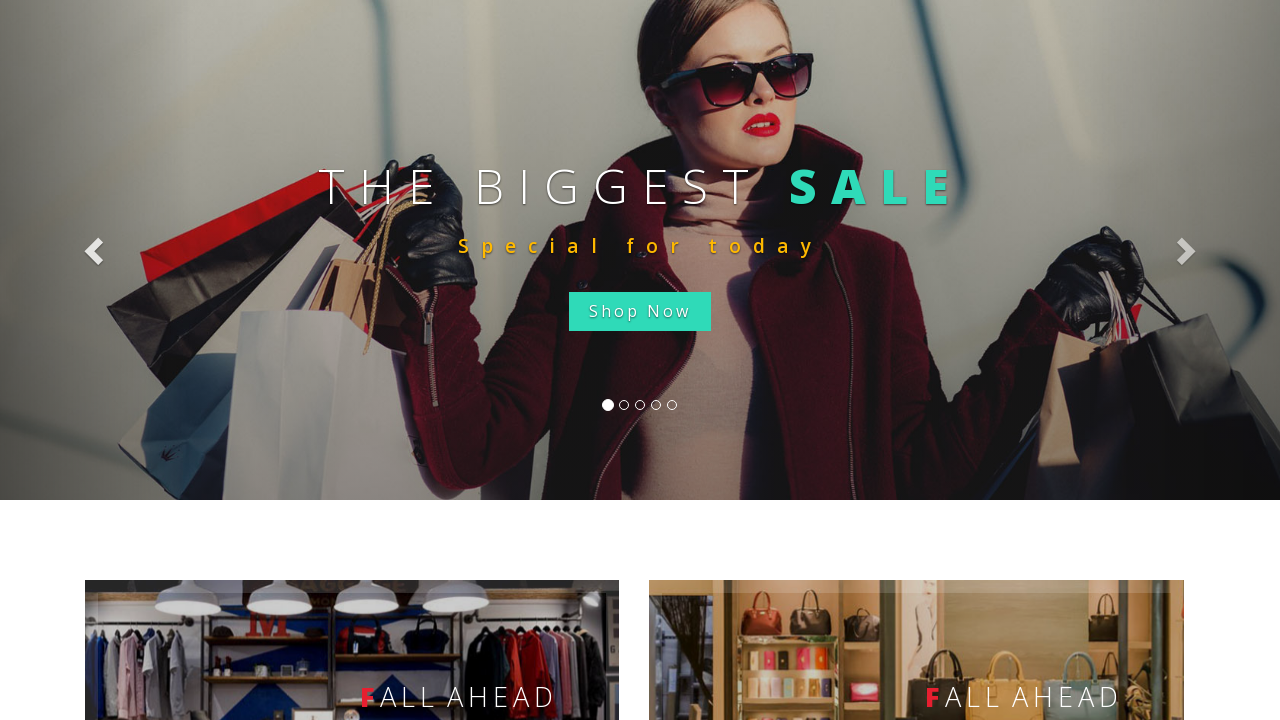

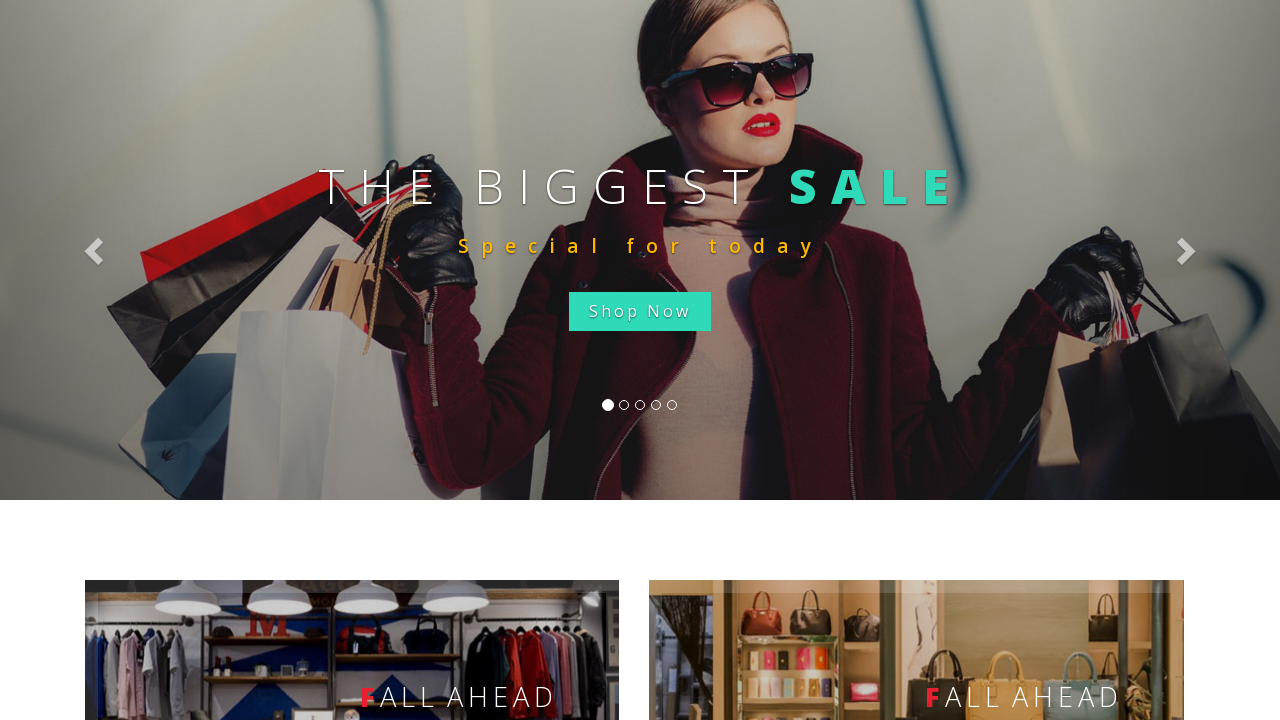